Tests the disappearing elements page by navigating to it and verifying 5 list items are present

Starting URL: https://the-internet.herokuapp.com/

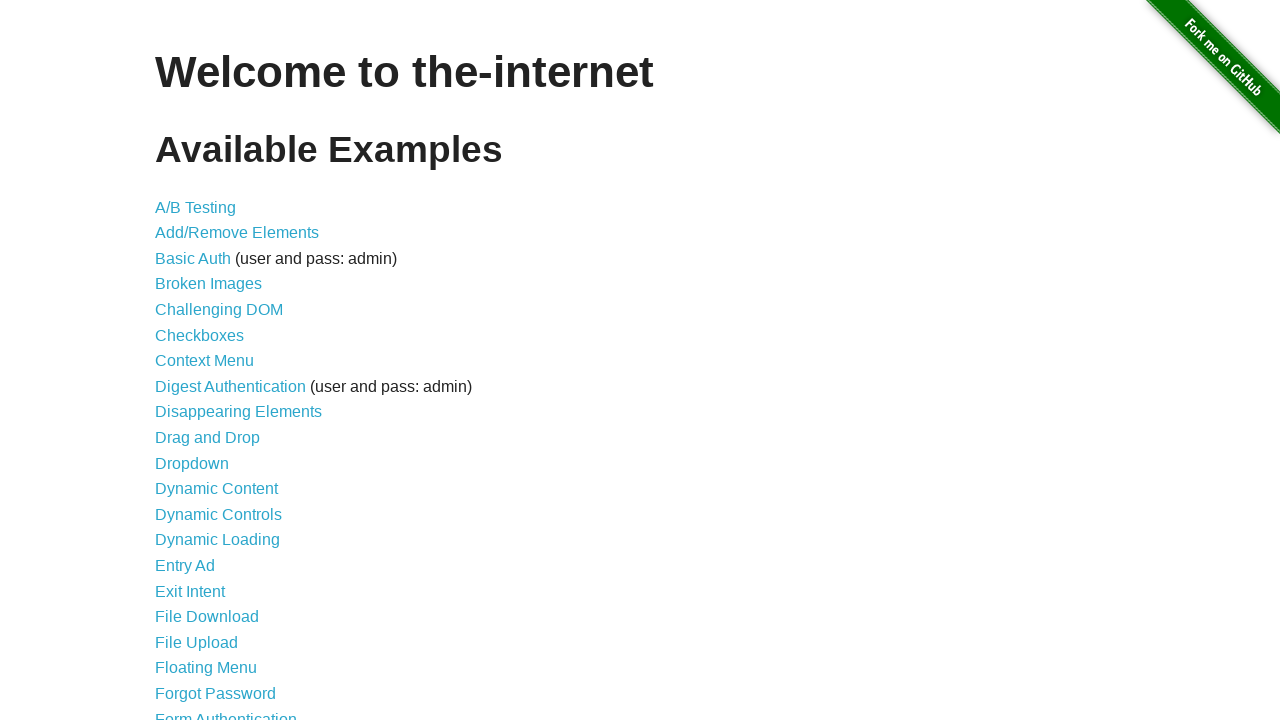

Clicked on disappearing elements link at (238, 412) on xpath=//a[@href='/disappearing_elements']
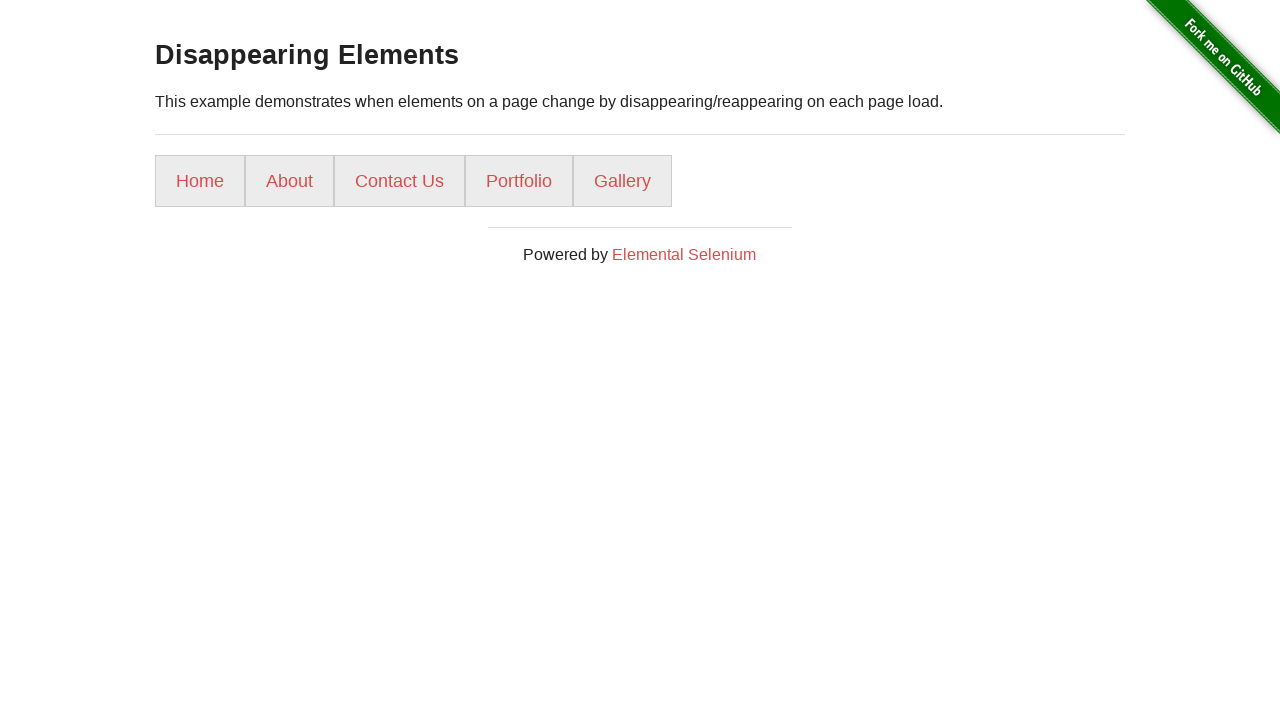

List items loaded on disappearing elements page
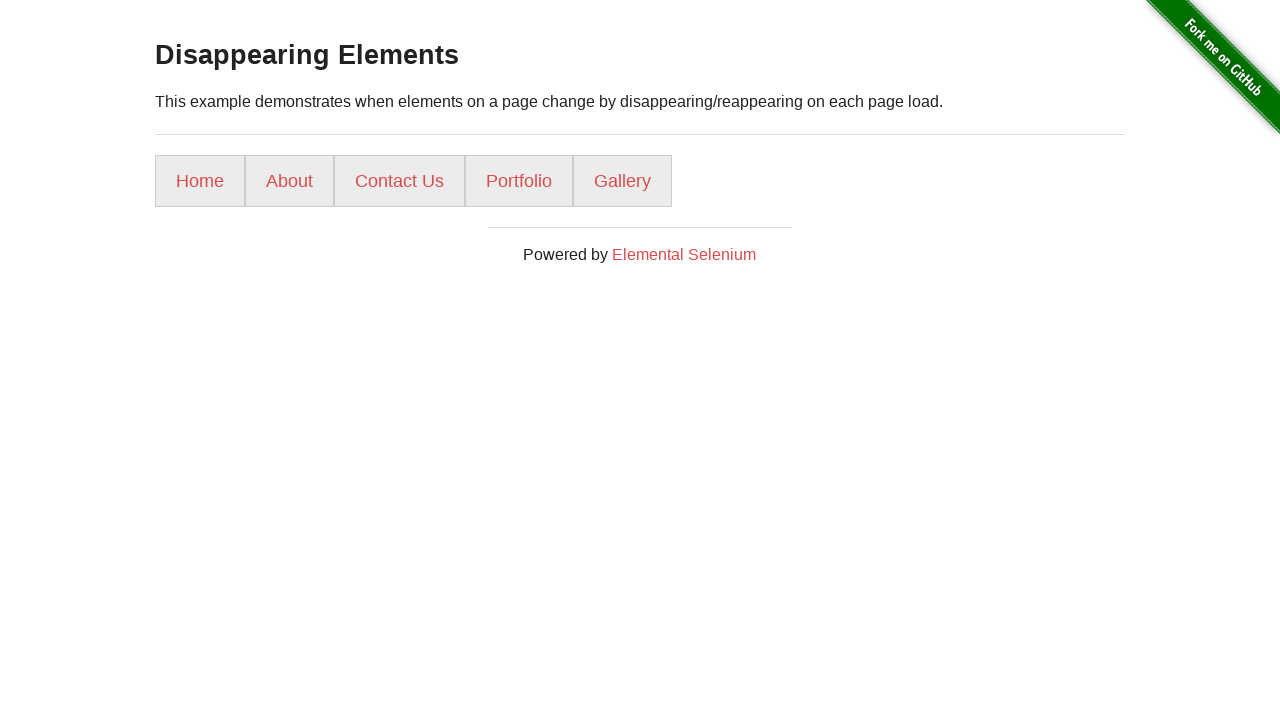

Verified that 5 list items are present on the page
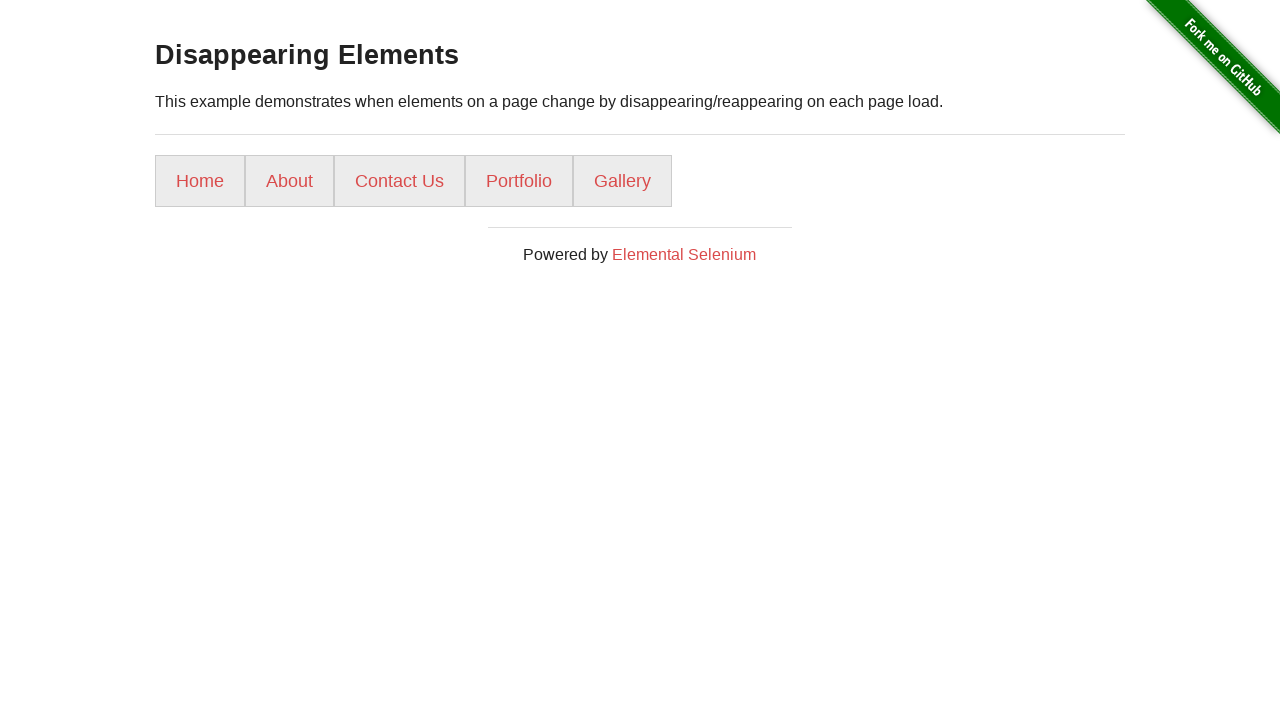

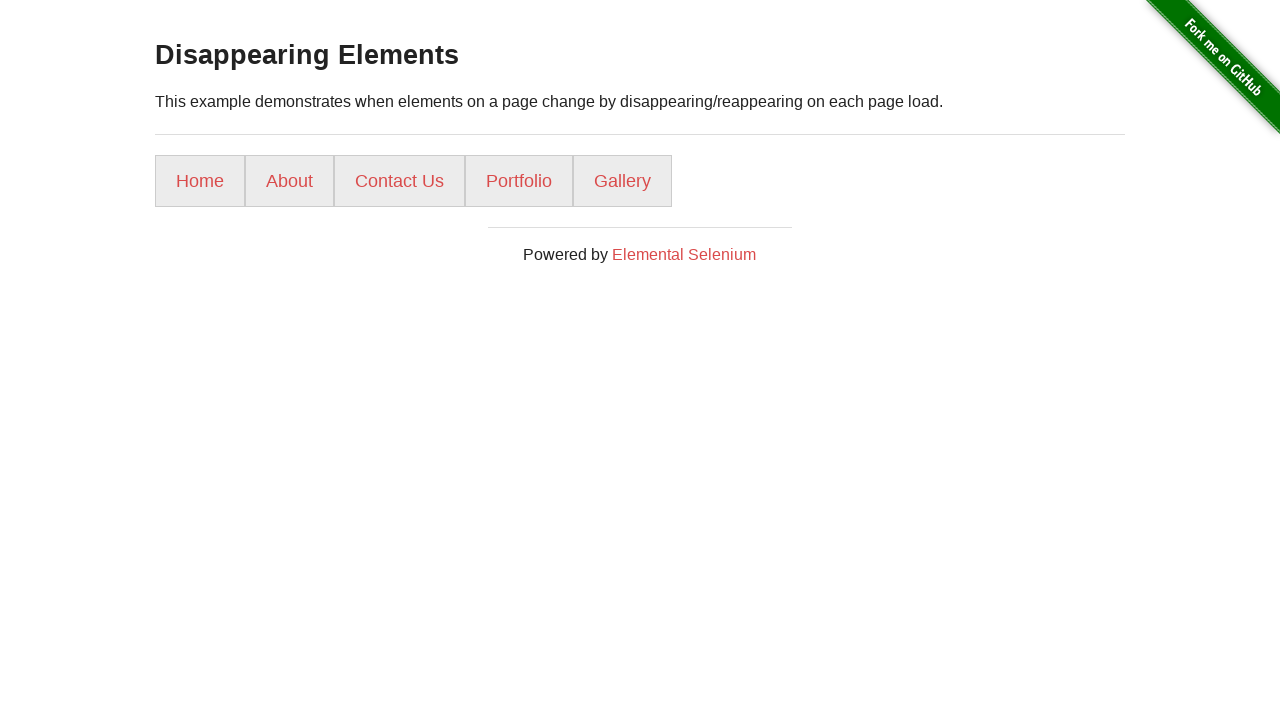